Tests a math challenge form by reading a value from the page, calculating a mathematical formula (log of absolute value of 12*sin(x)), filling in the answer, checking required checkboxes, and submitting the form.

Starting URL: https://suninjuly.github.io/math.html

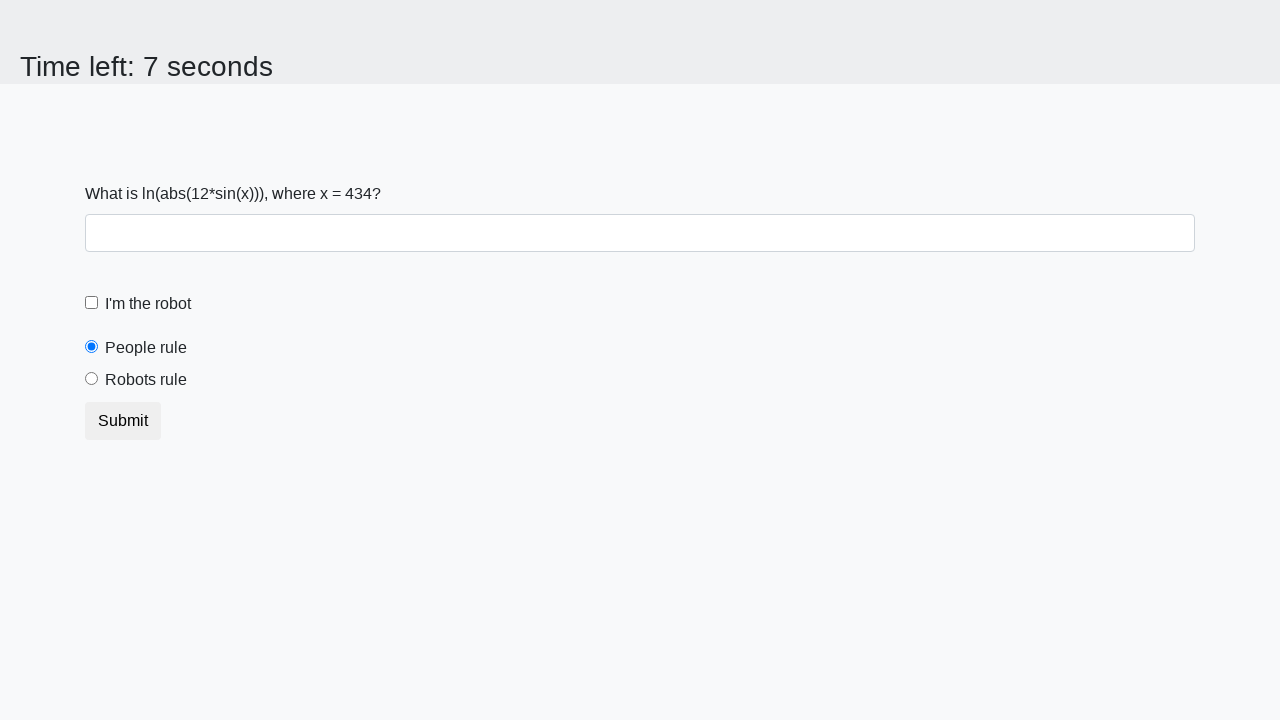

Located and read the x value from #input_value element
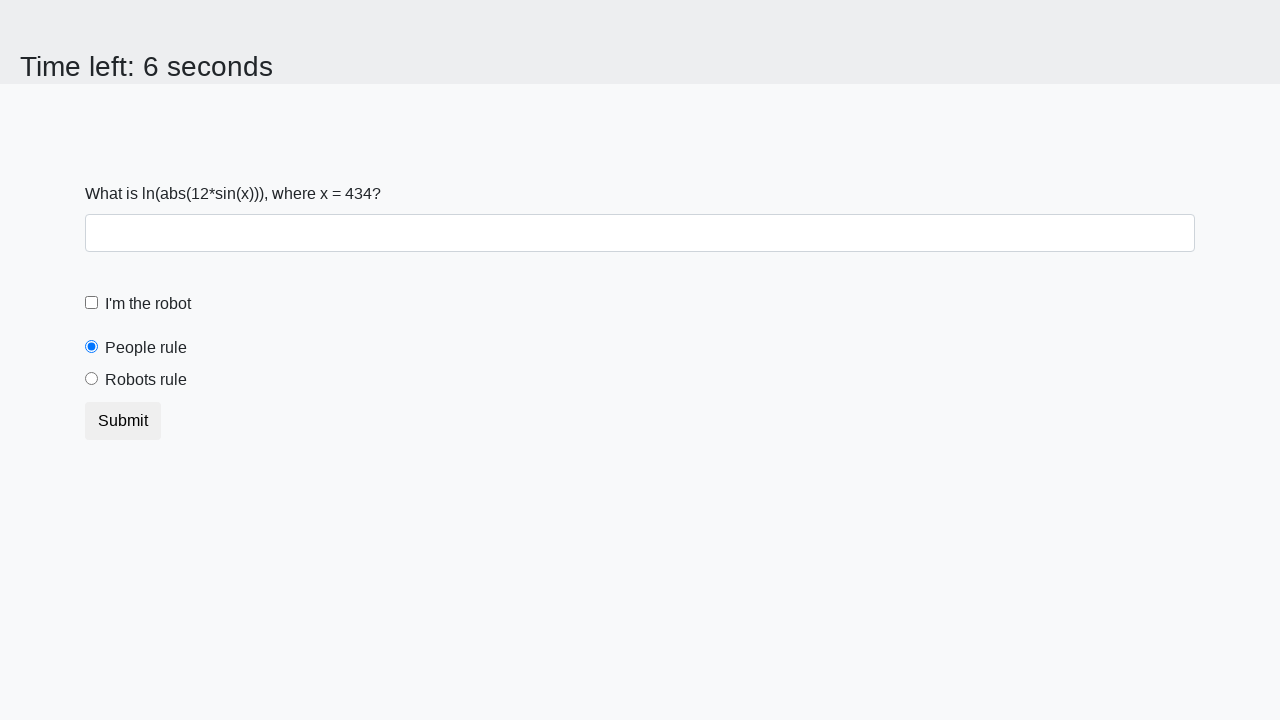

Calculated answer using formula log(|12*sin(434)|) = 1.6732904715372385
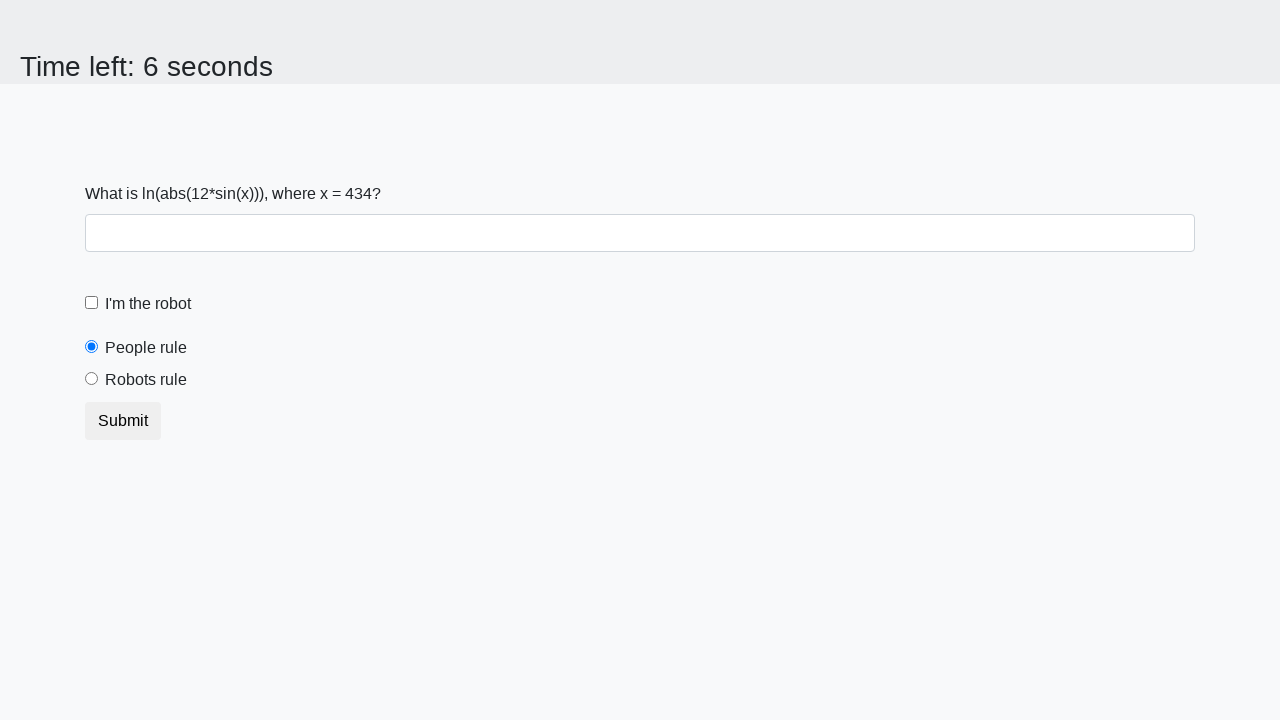

Filled answer field with calculated value: 1.6732904715372385 on #answer
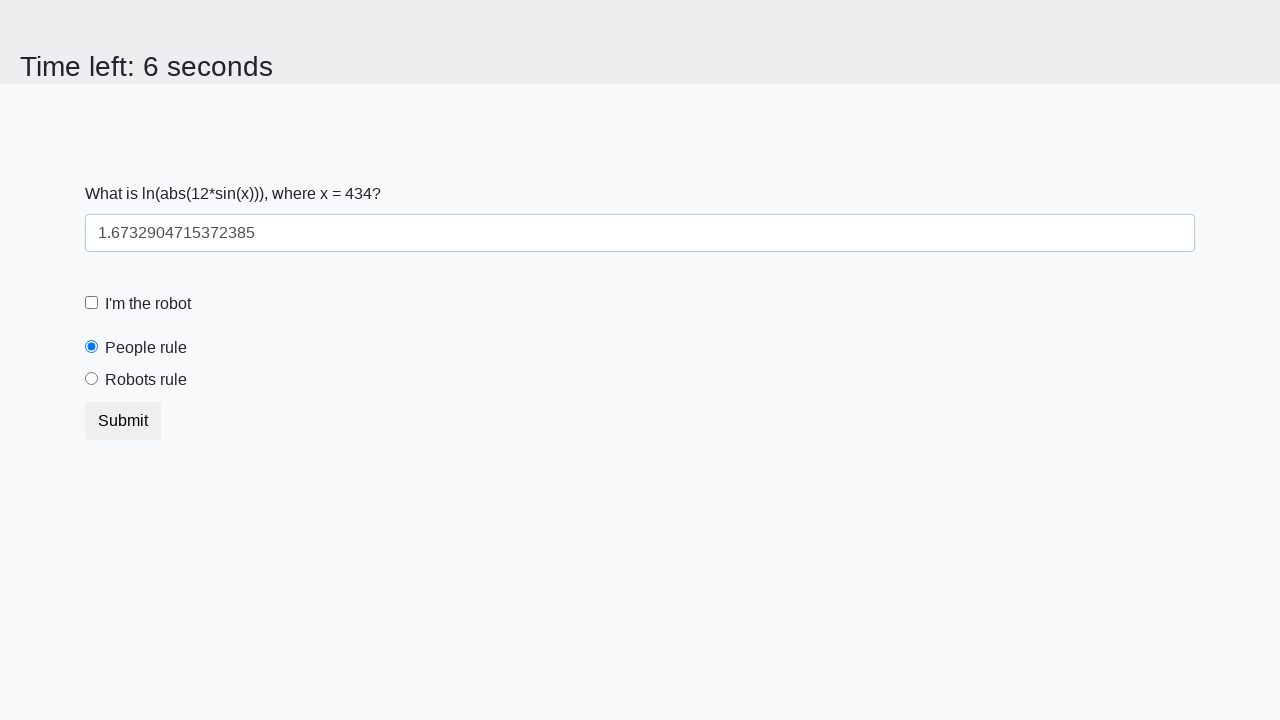

Checked the robot checkbox at (92, 303) on #robotCheckbox
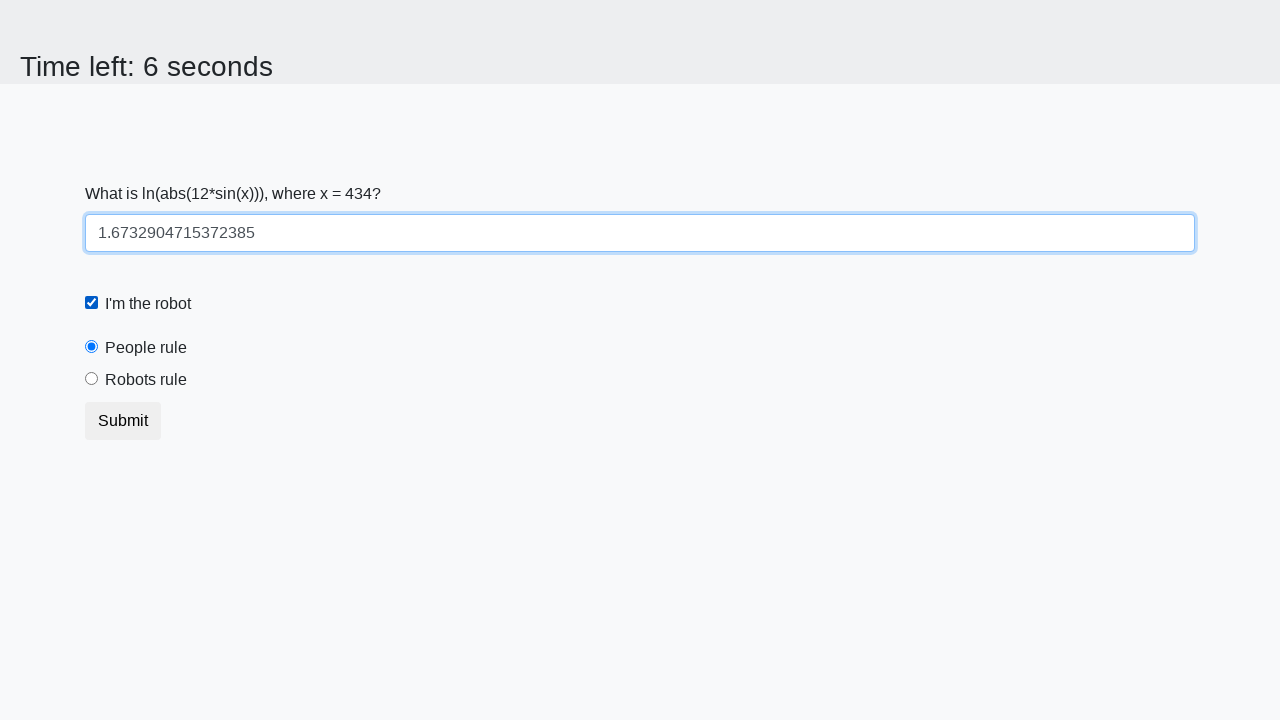

Checked the robots rule checkbox at (92, 379) on #robotsRule
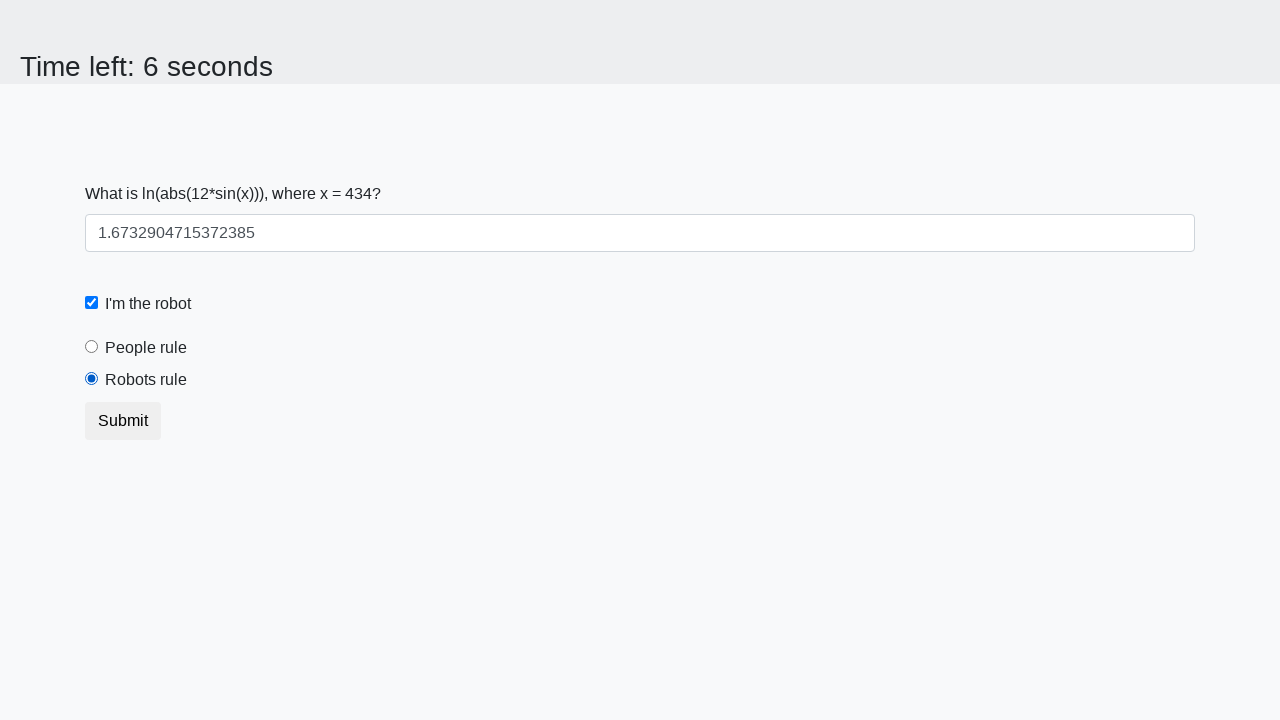

Clicked the submit button at (123, 421) on .btn.btn-default
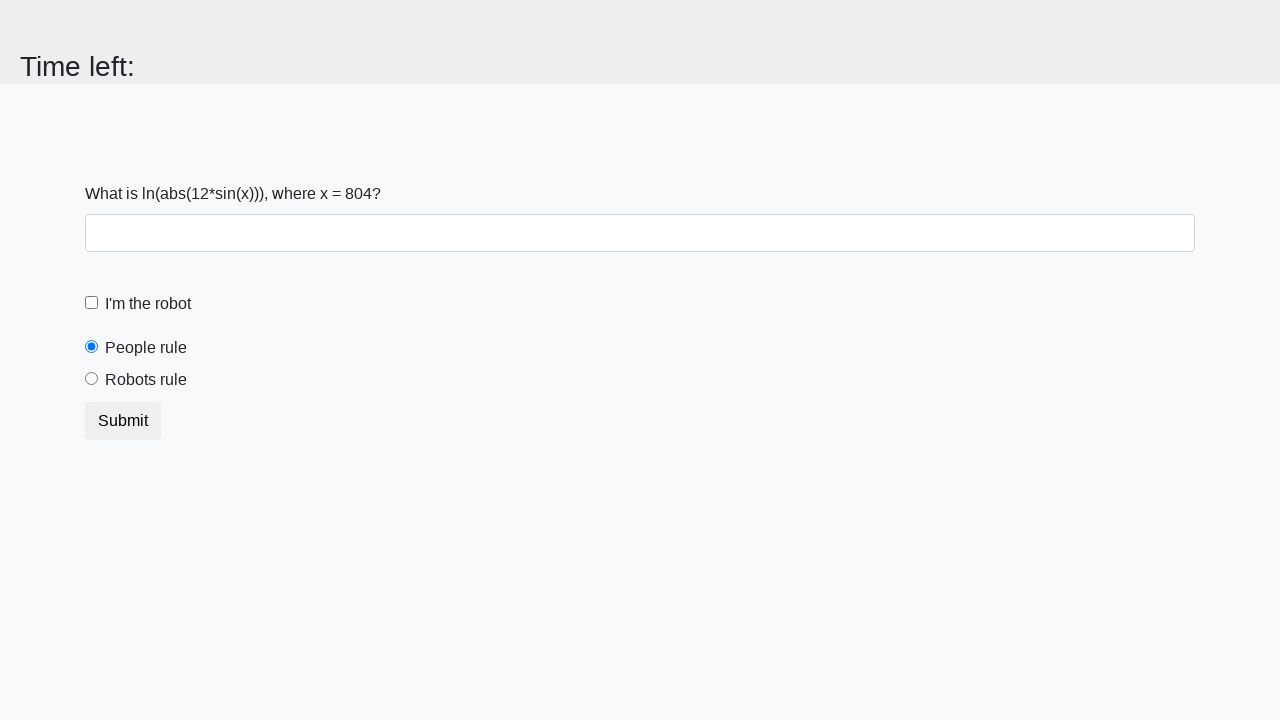

Waited for page to process form submission
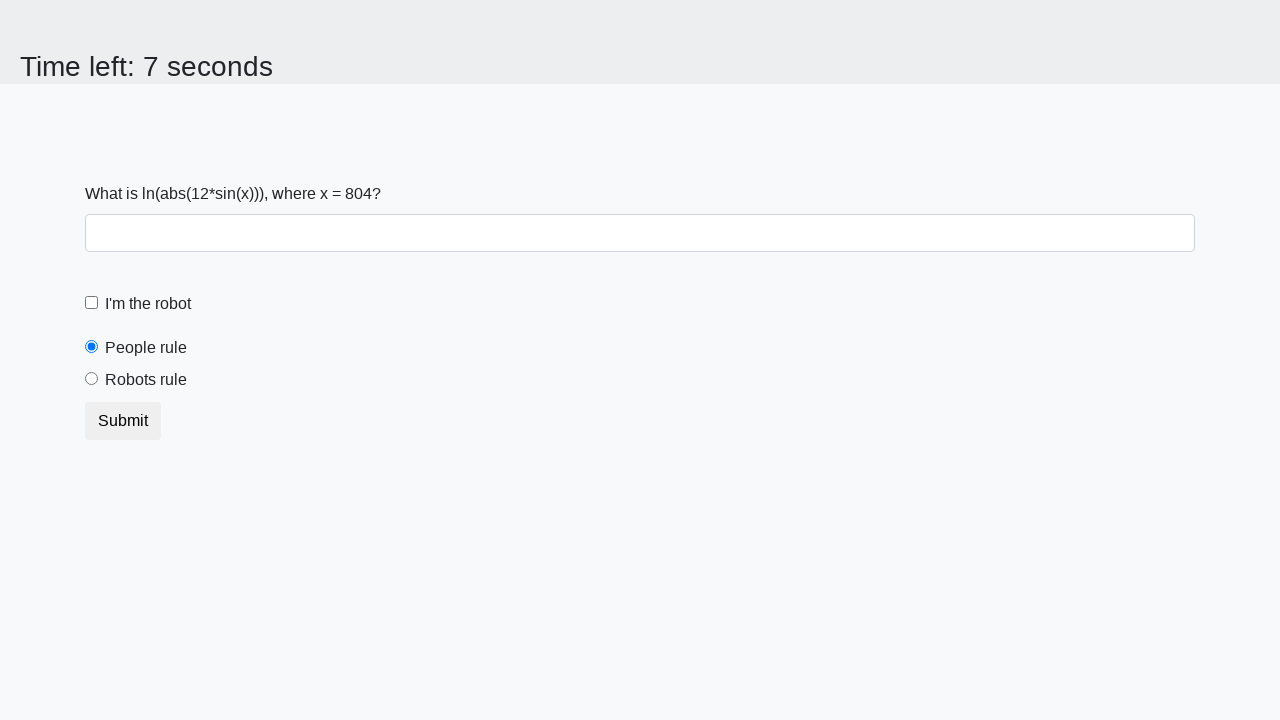

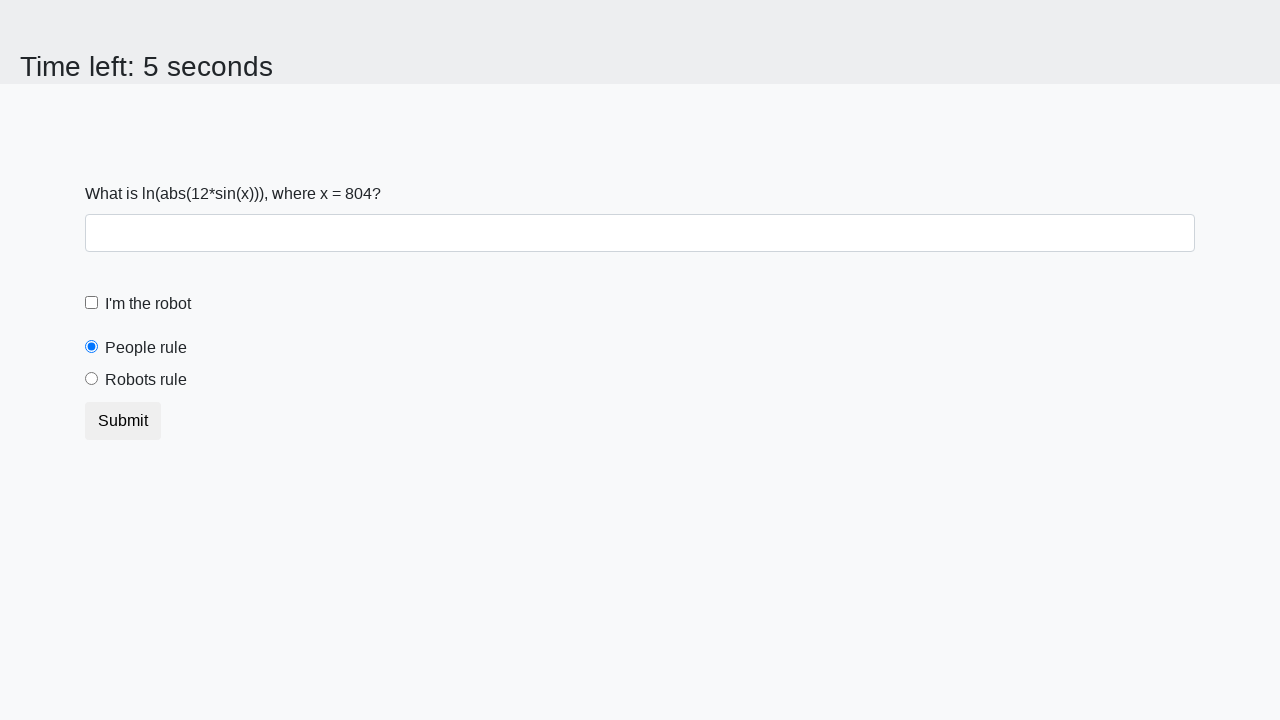